Tests the practice form on DemoQA by navigating to the Forms section, opening the Practice Form, and filling out student information including first name, last name, email, gender selection, mobile number, and date of birth using a date picker.

Starting URL: https://demoqa.com/

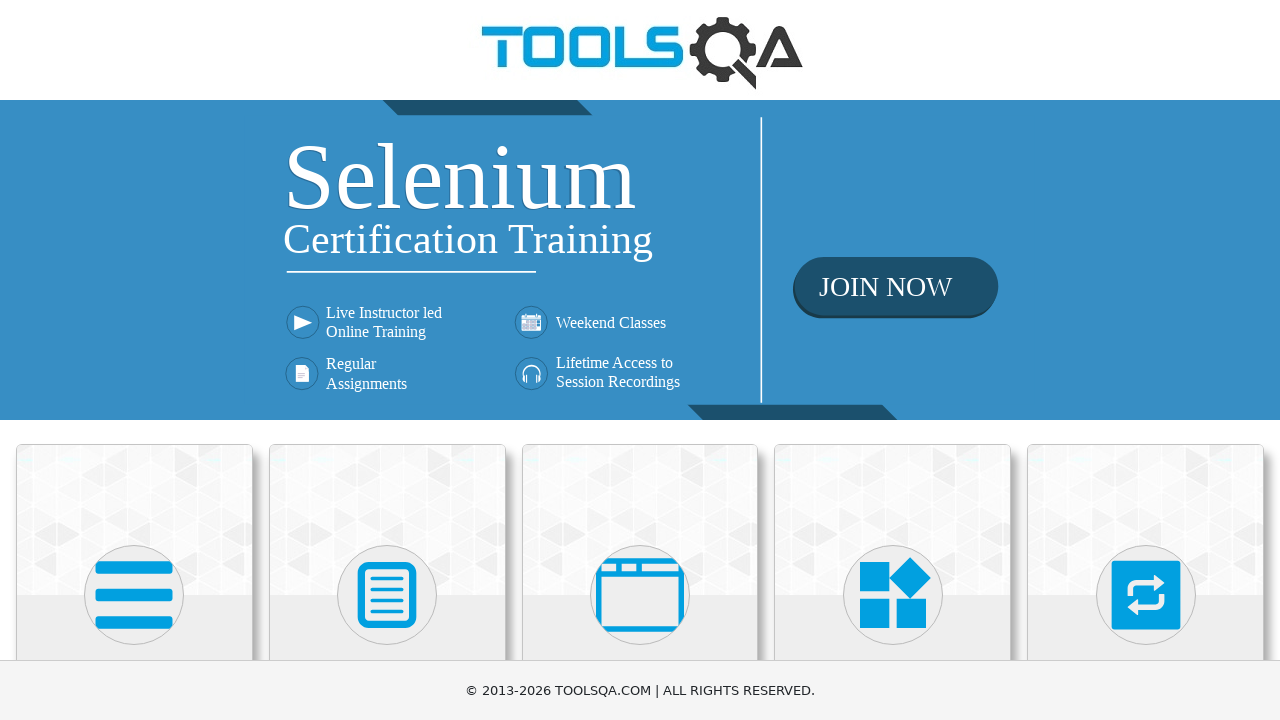

Clicked on Forms menu card at (387, 360) on xpath=//h5[text()='Forms']
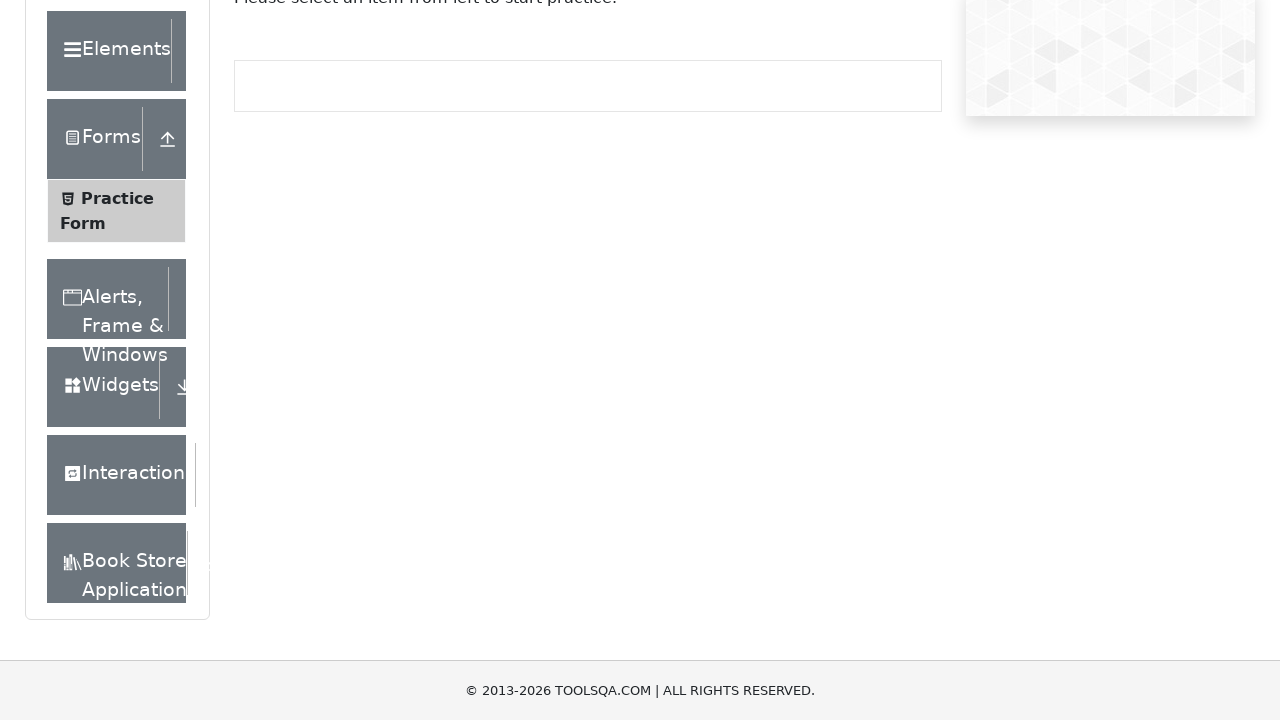

Clicked on Practice Form submenu at (117, 336) on xpath=//span[text()='Practice Form']
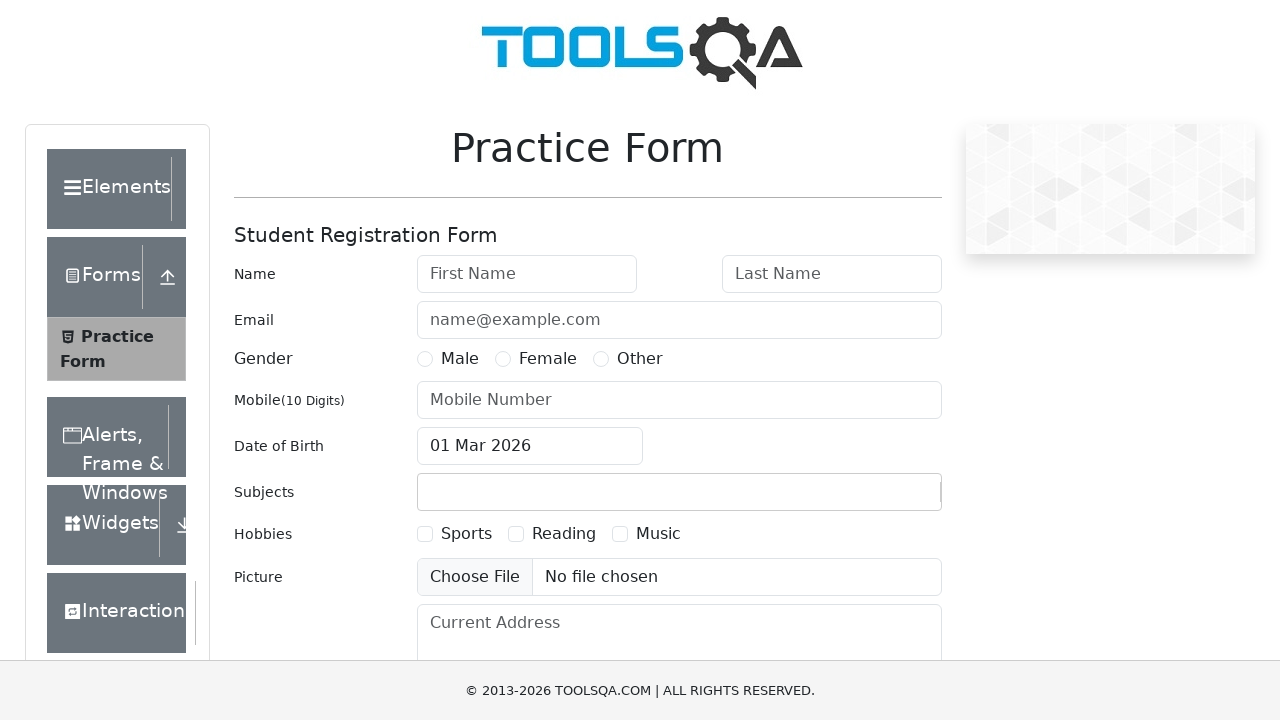

Filled first name with 'Dobre' on #firstName
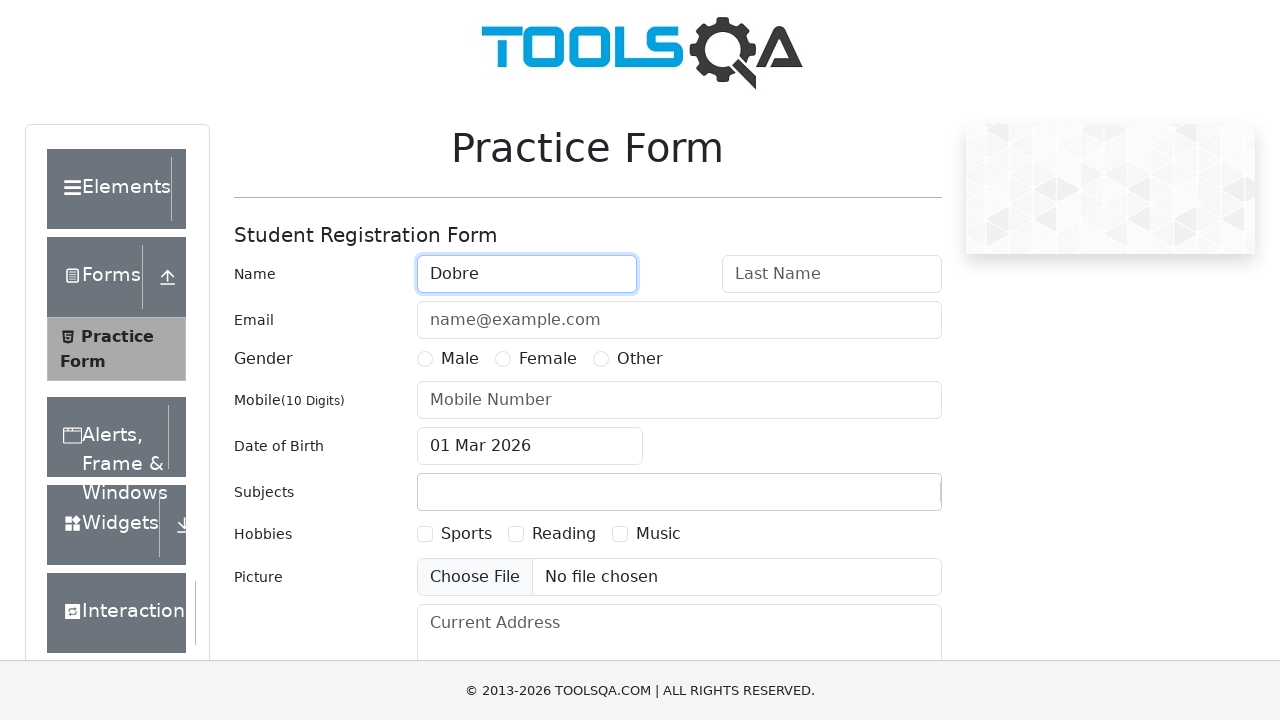

Filled last name with 'Magda' on #lastName
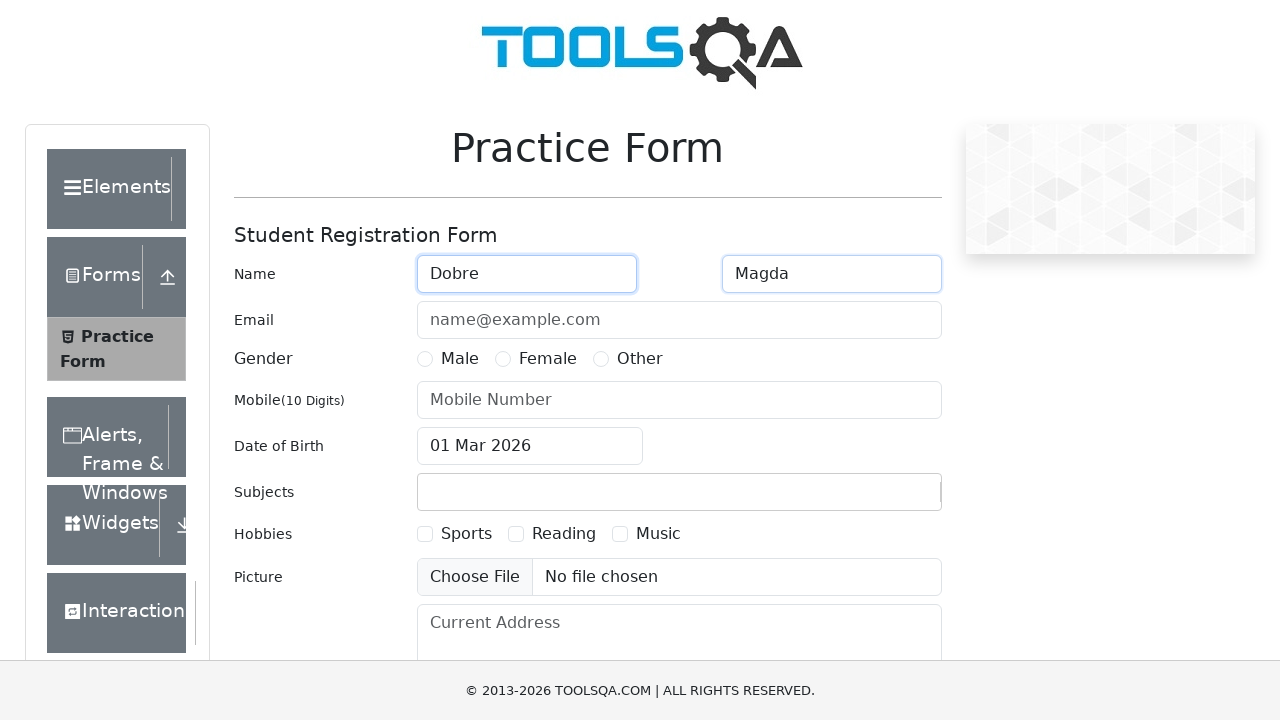

Filled email with 'Magda@gmail.com' on #userEmail
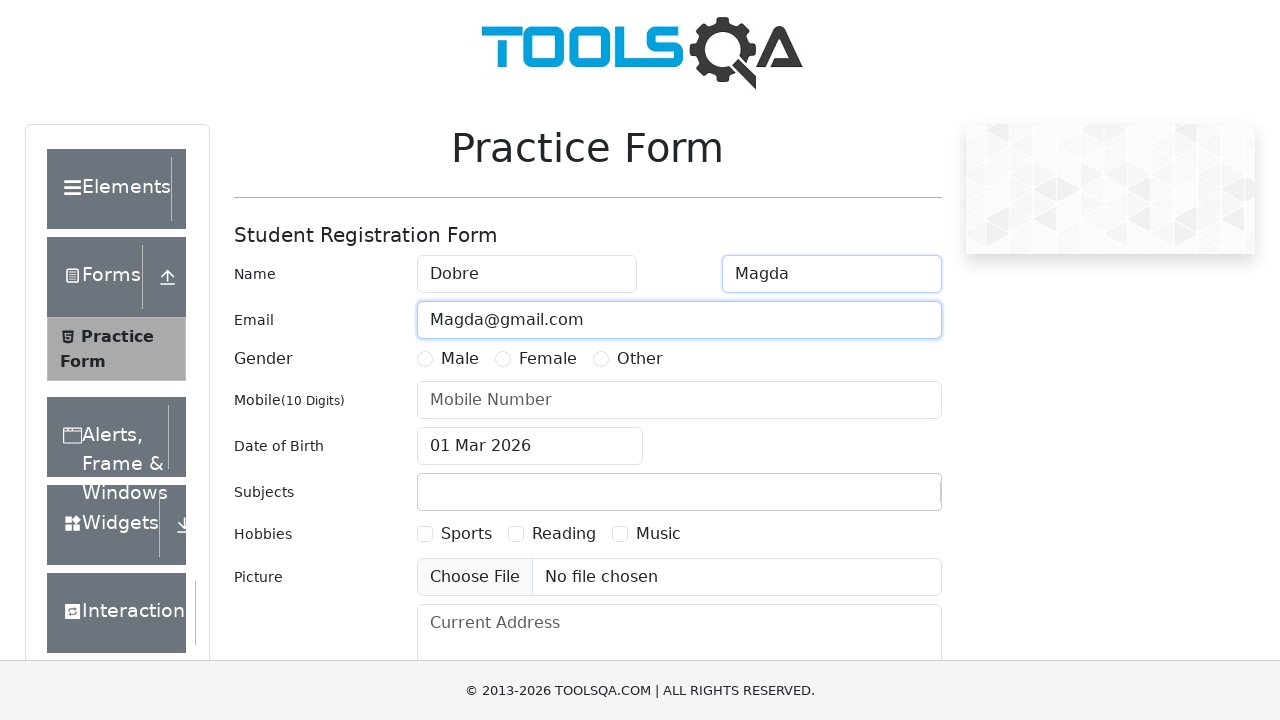

Selected Male gender option at (460, 359) on xpath=//input[@name='gender' and @value='Male']/following-sibling::label
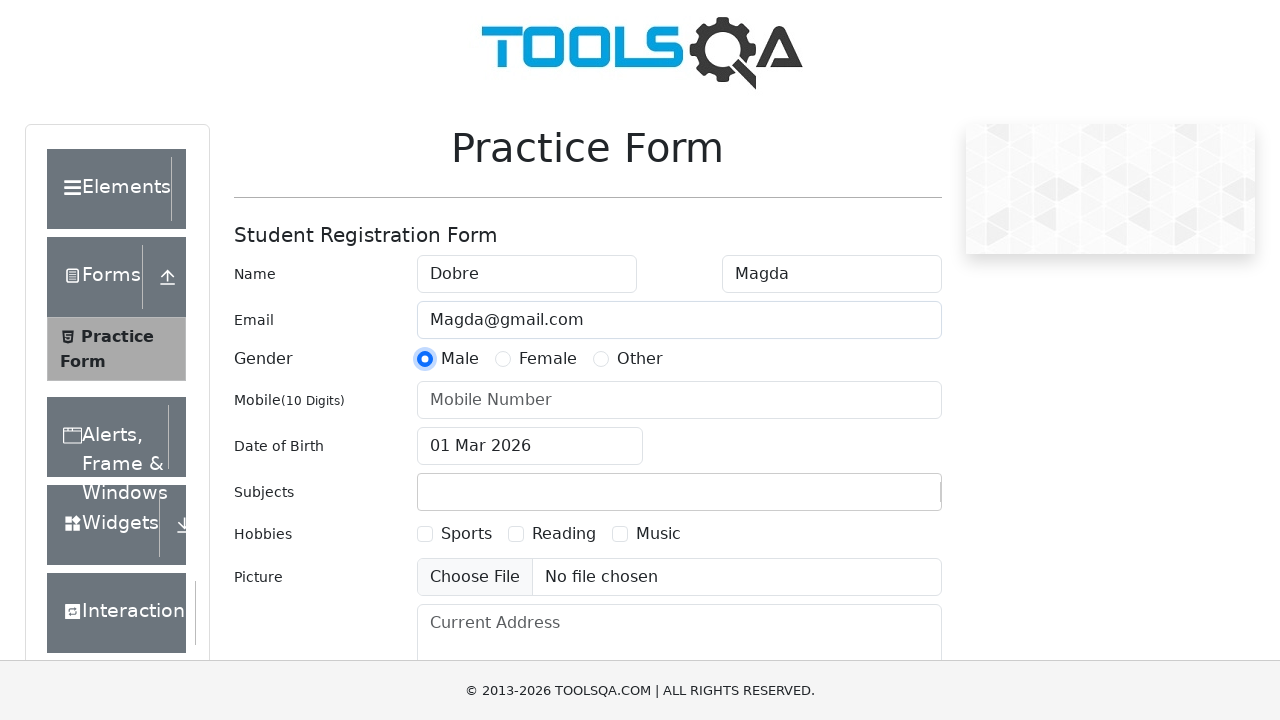

Filled mobile number with '0745698745' on #userNumber
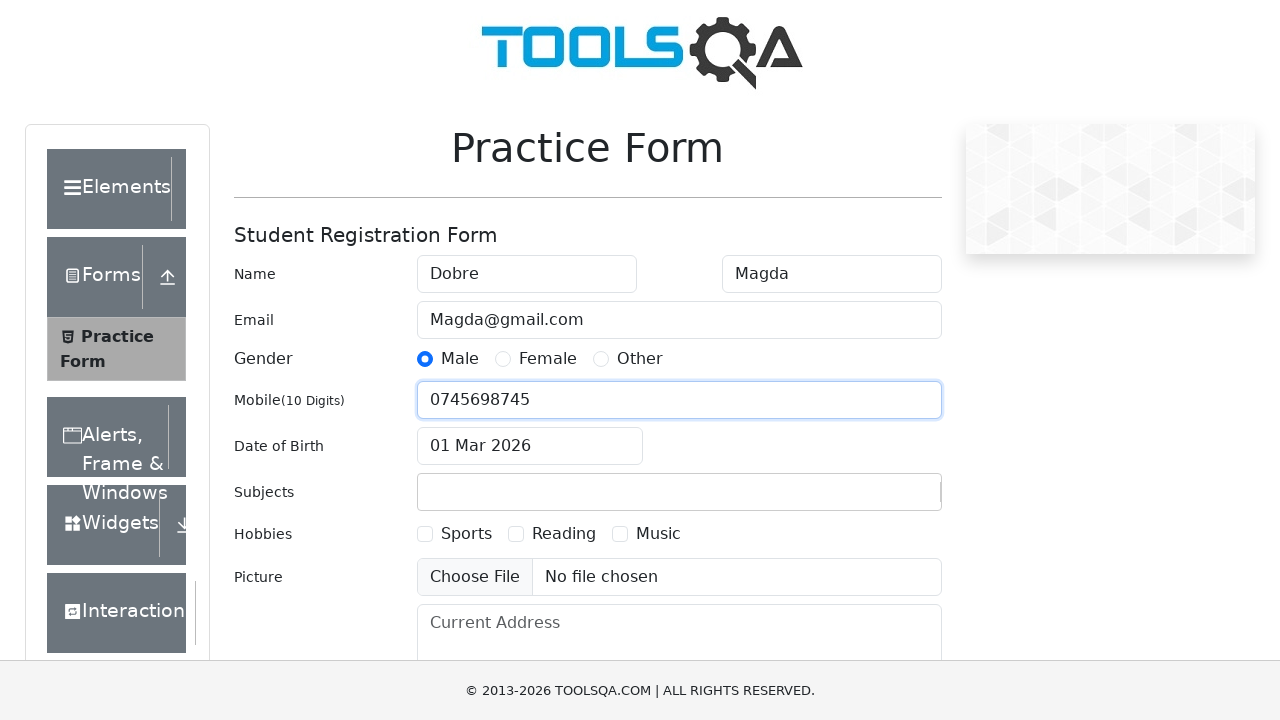

Clicked on date of birth input to open date picker at (530, 446) on #dateOfBirthInput
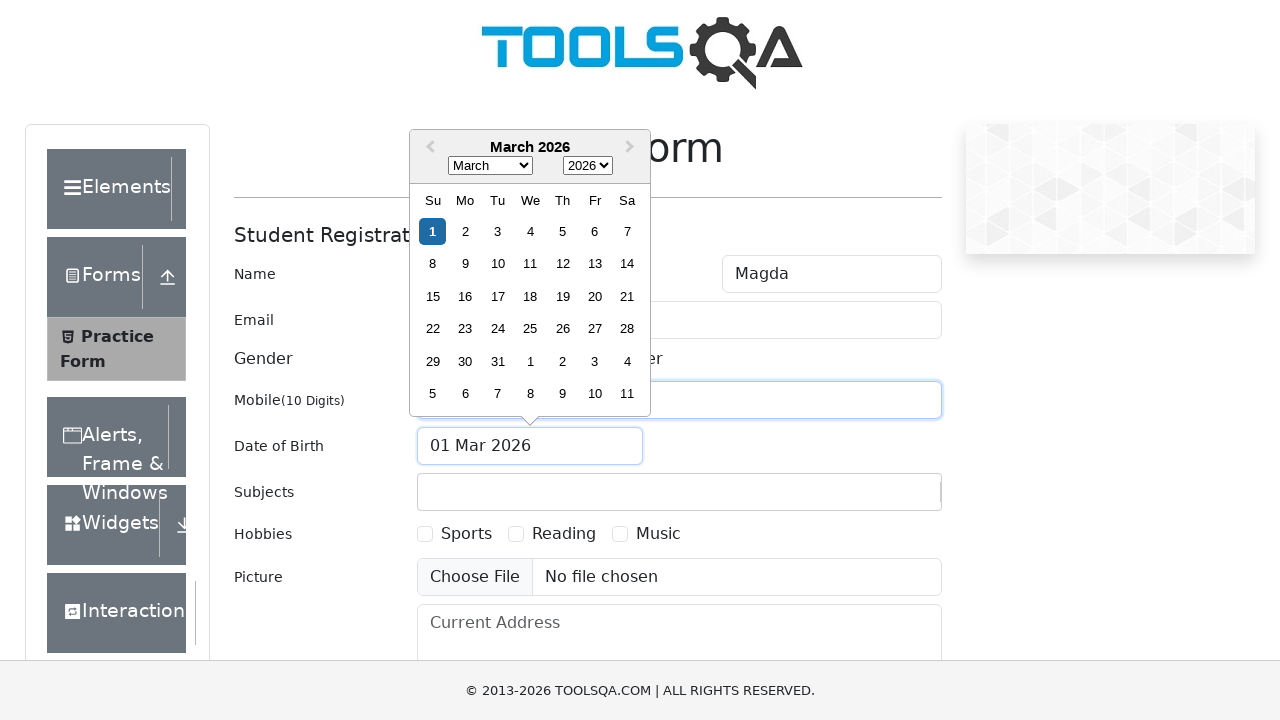

Selected January from month dropdown on .react-datepicker__month-select
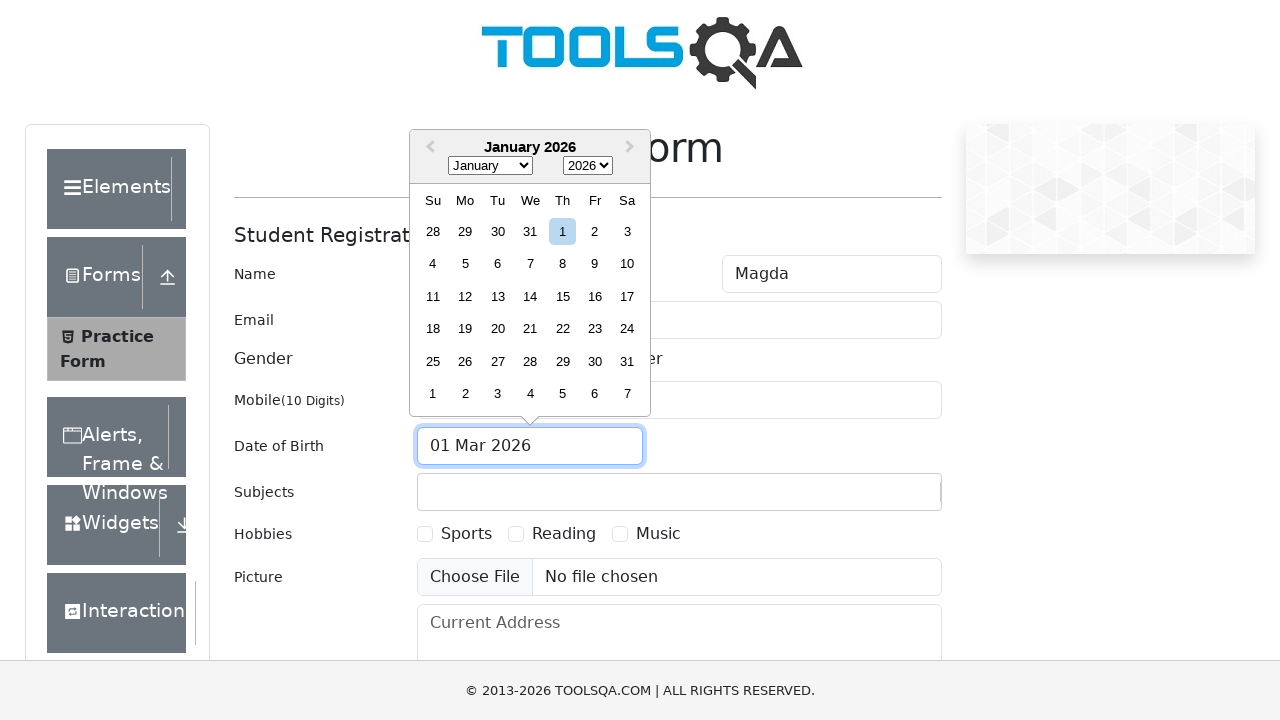

Selected 2030 from year dropdown on .react-datepicker__year-select
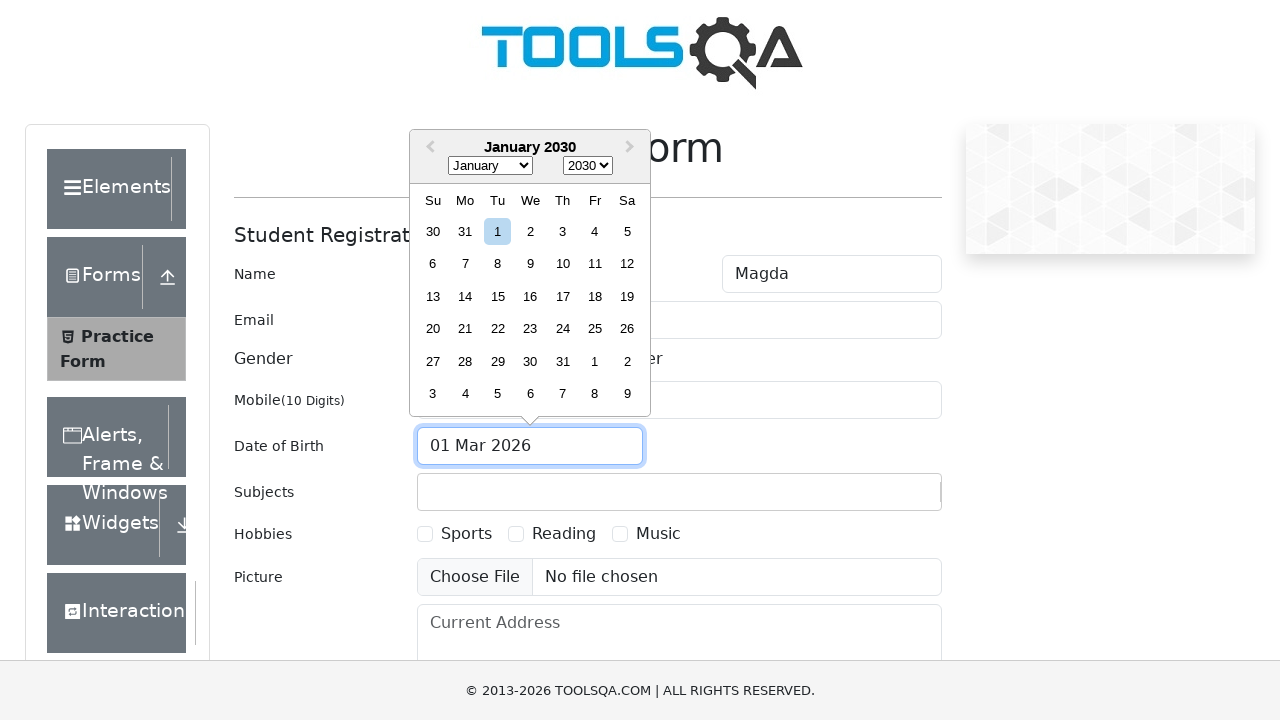

Selected day 15 from the date picker at (498, 296) on xpath=//div[@class='react-datepicker__month']//div[not(contains(@class,'outside-
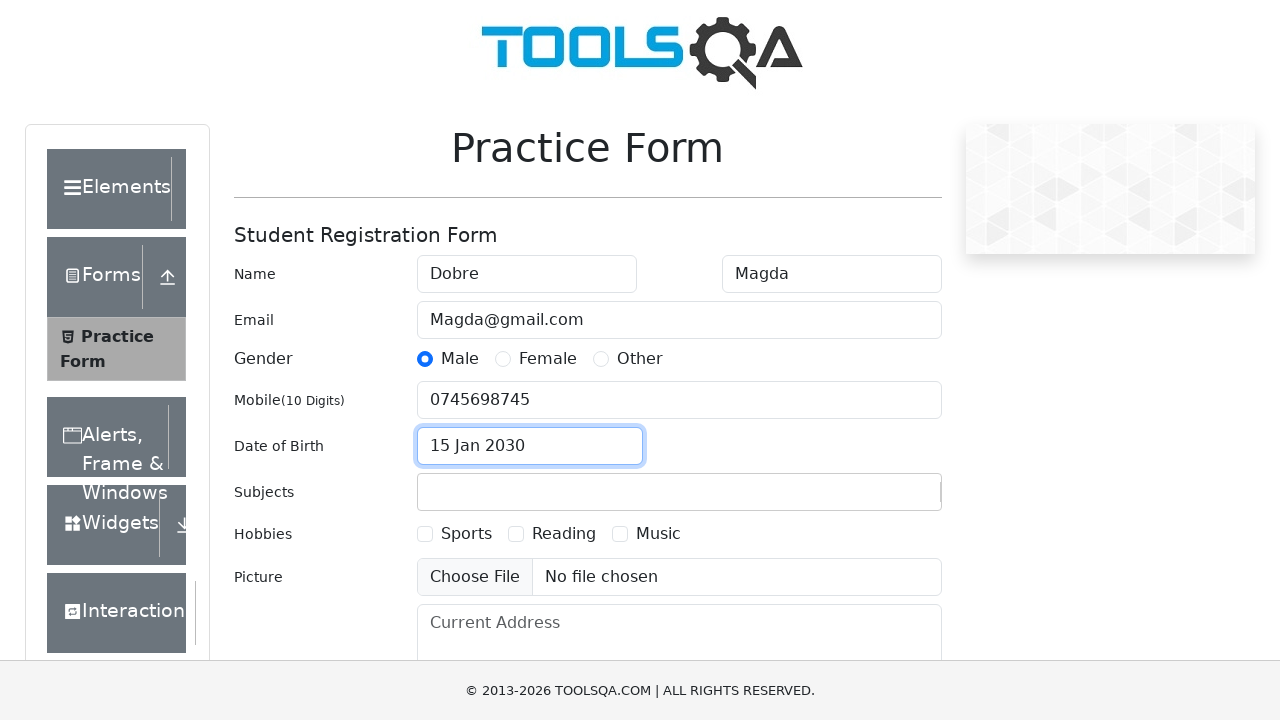

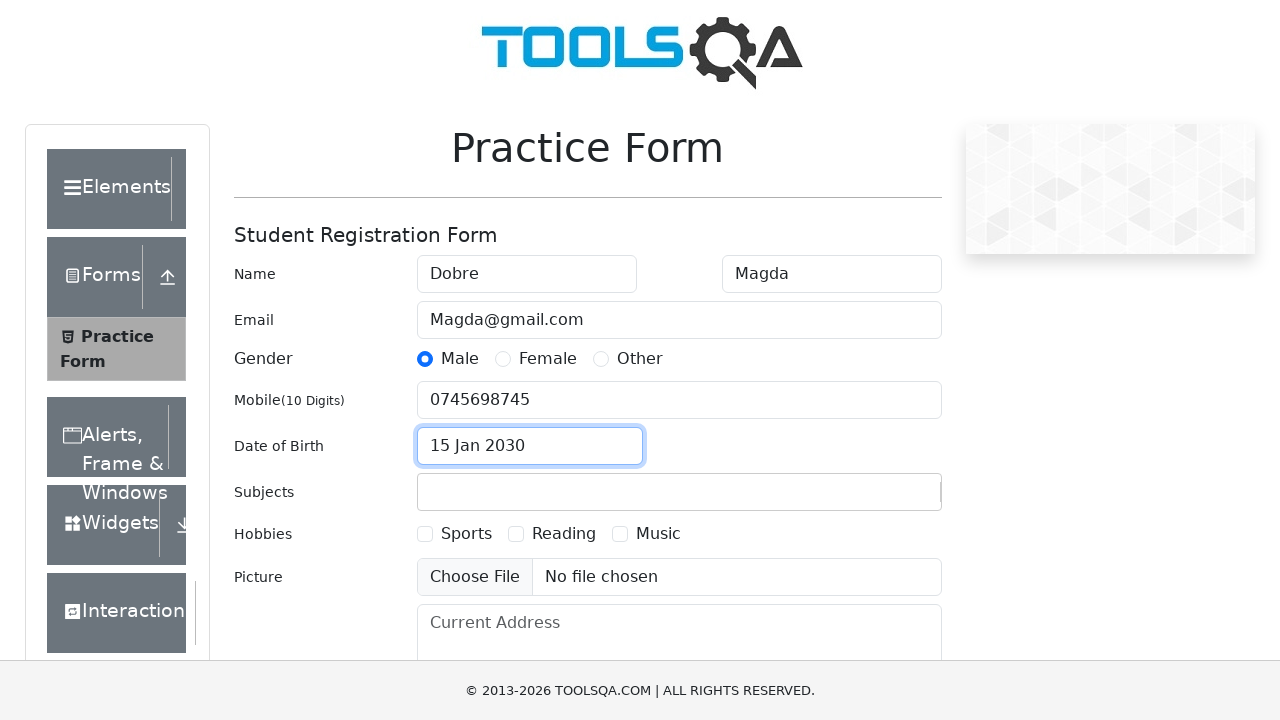